Tests hovering over the tutorials navigation button on the W3Schools homepage to trigger a dropdown menu

Starting URL: https://www.w3schools.com/

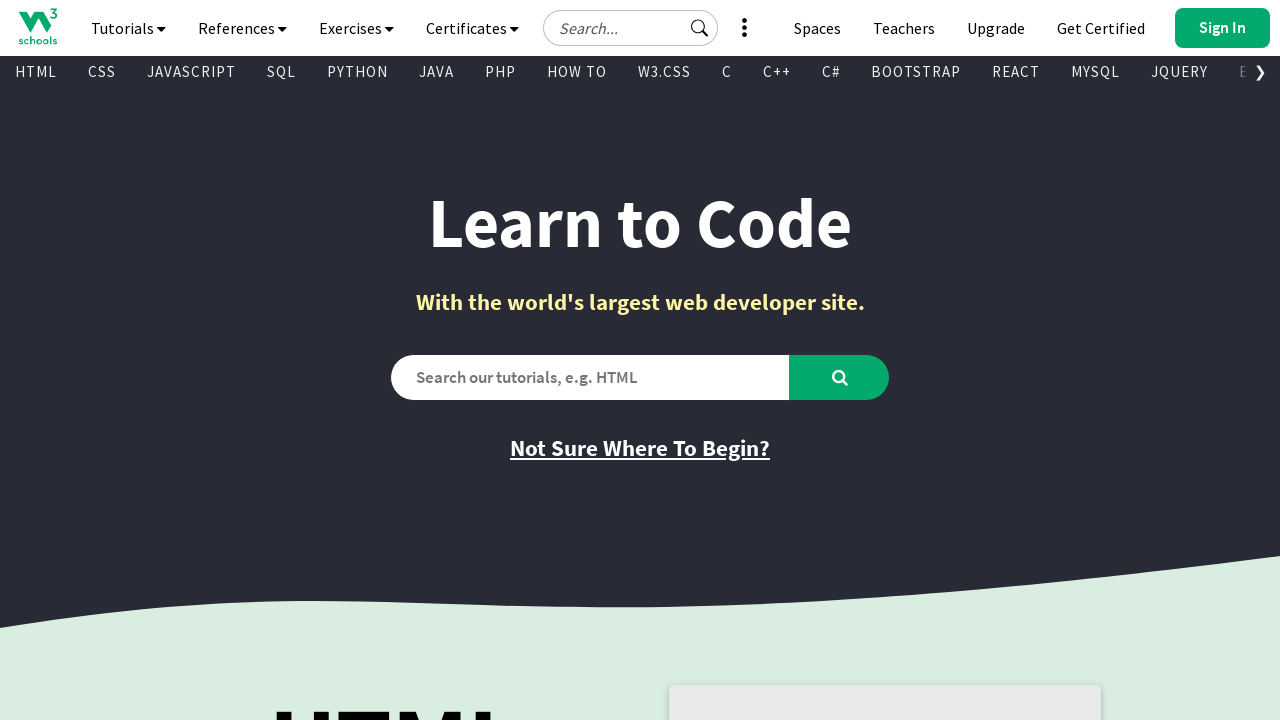

Hovered over tutorials navigation button to trigger dropdown menu at (128, 28) on #navbtn_tutorials
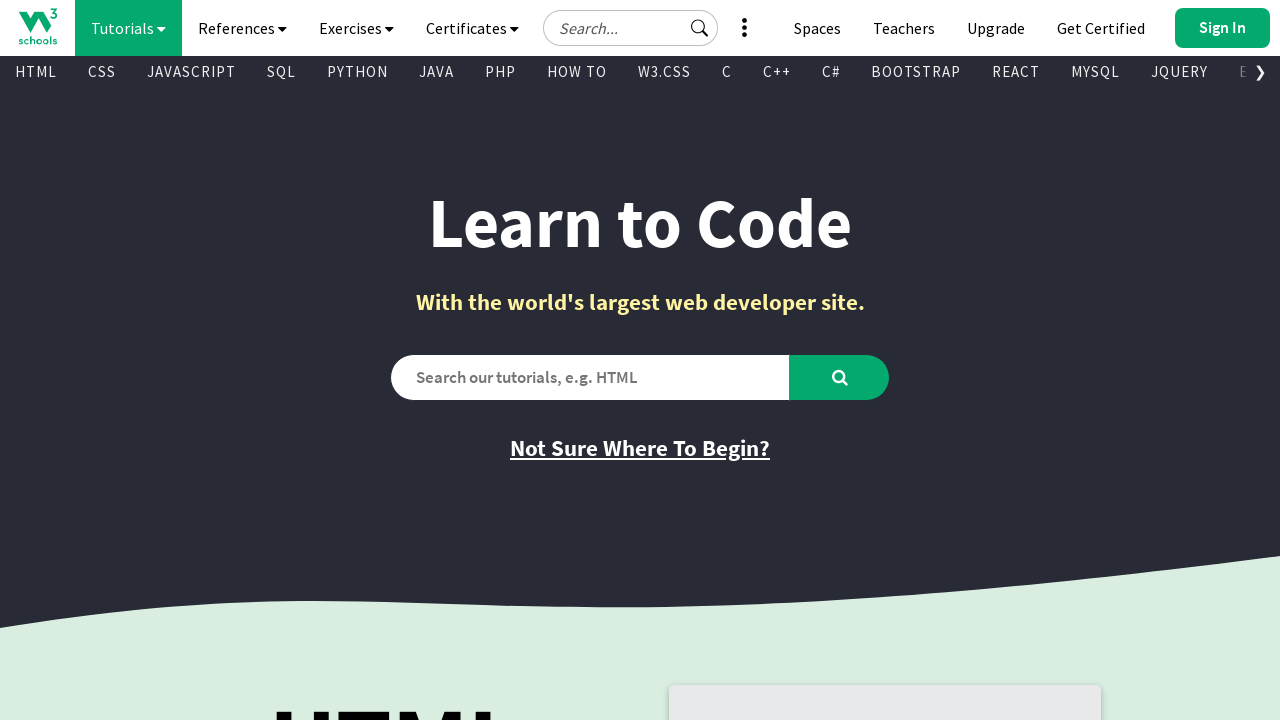

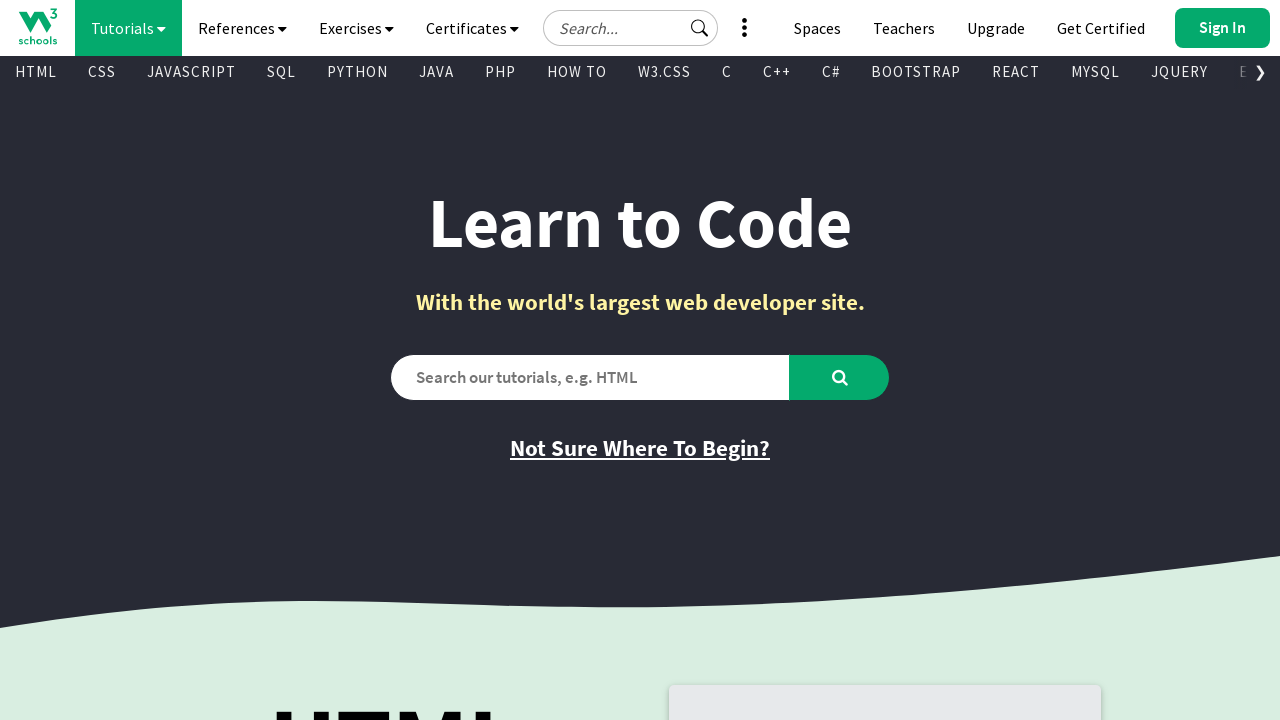